Tests text box form by filling all fields (full name, email, current address, permanent address) and submitting the form

Starting URL: https://demoqa.com/text-box

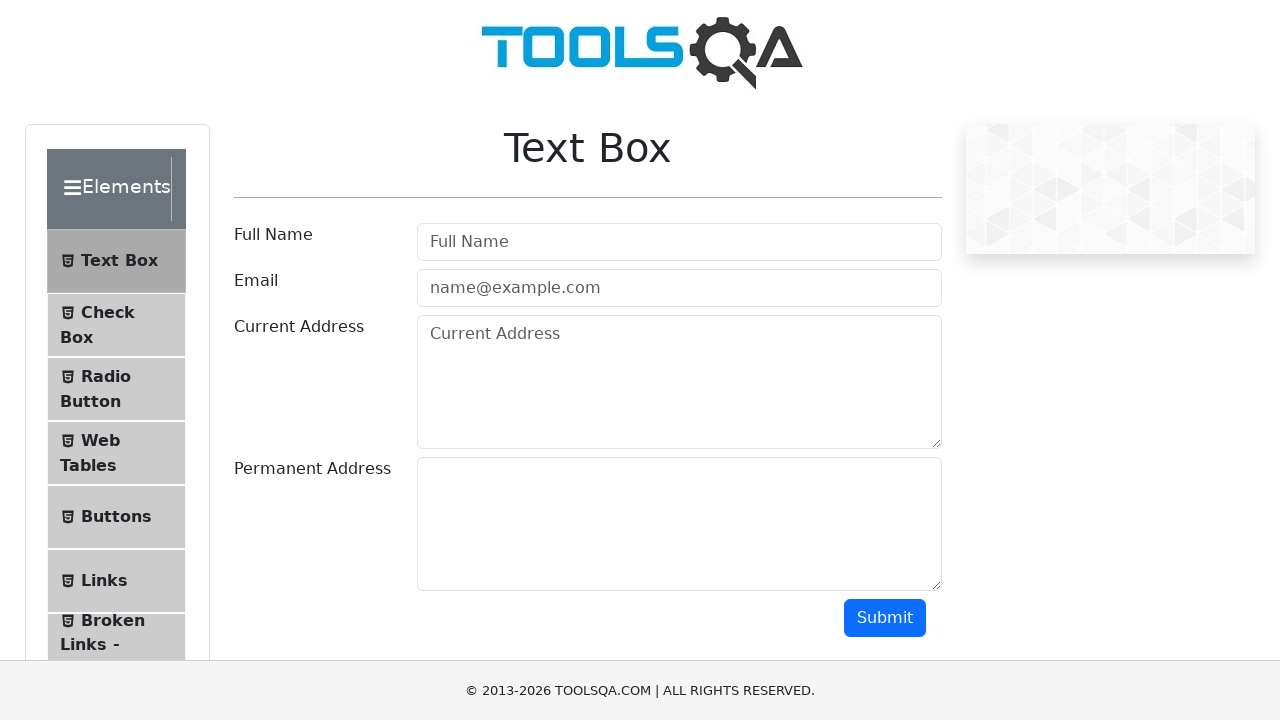

Filled Full Name field with 'John Doe' on #userName
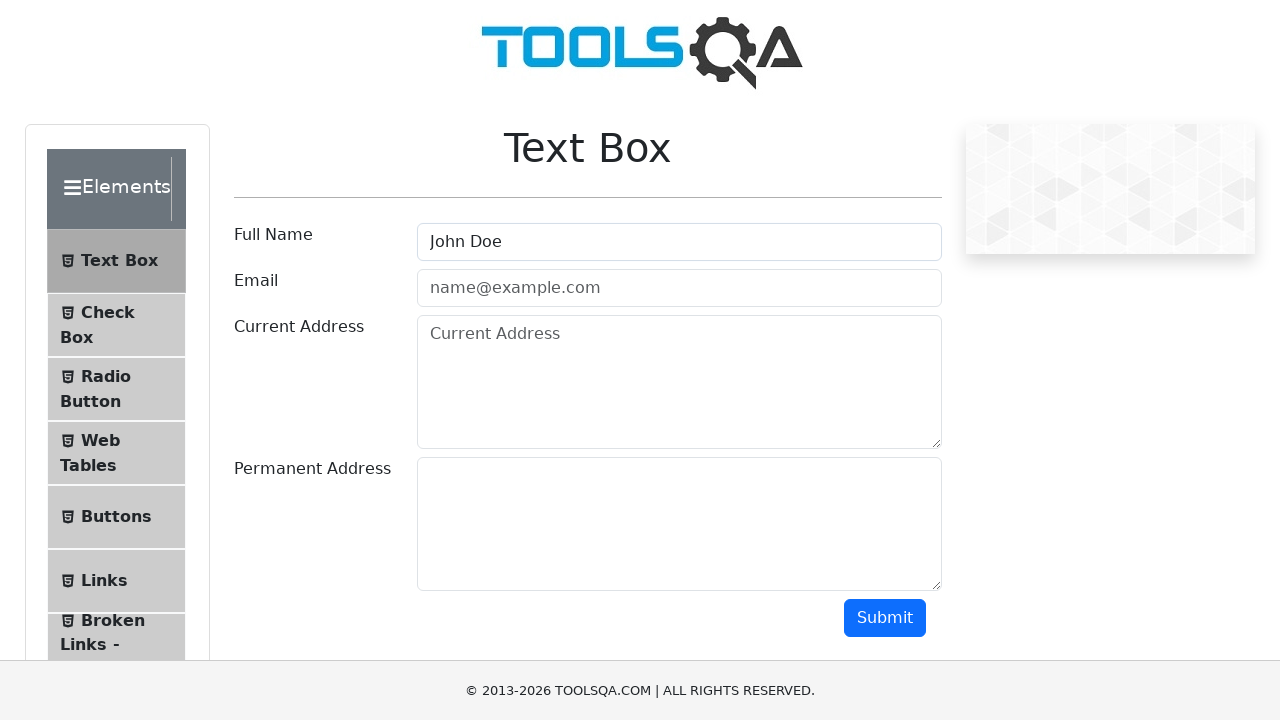

Filled Email field with 'john.doe@example.com' on #userEmail
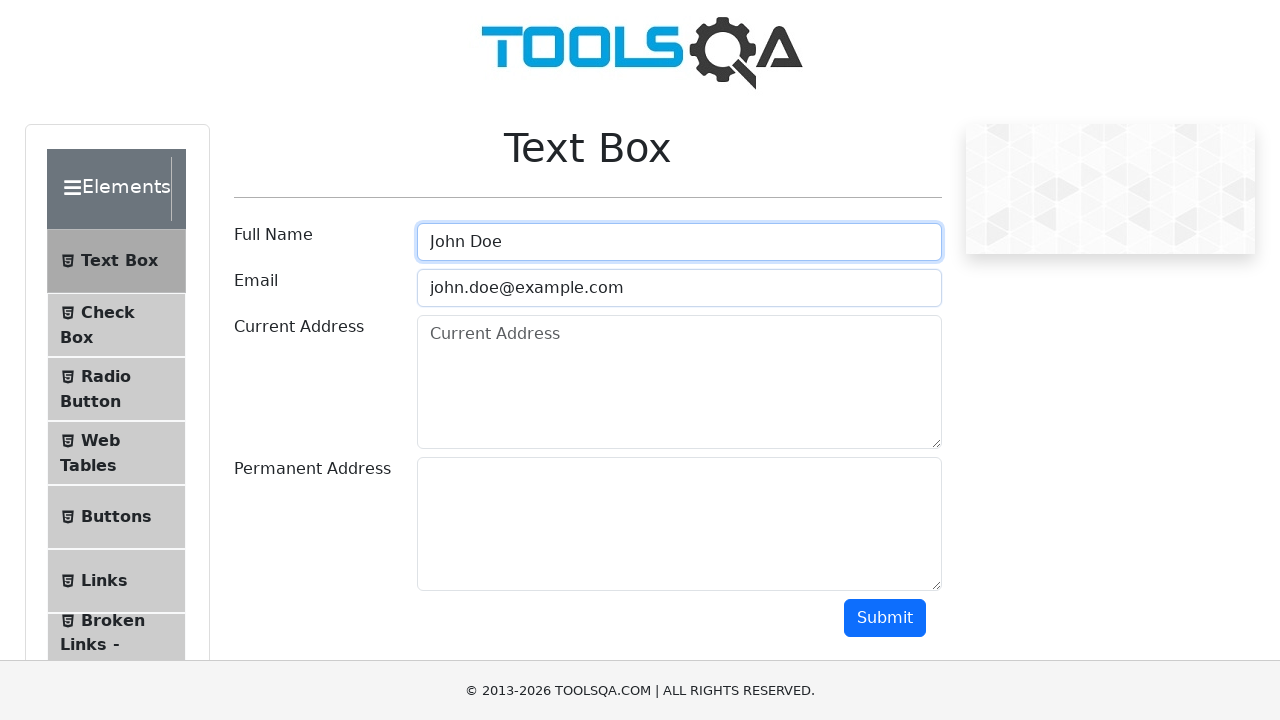

Filled Current Address field with '123 Main Street, New York, NY 10001' on #currentAddress
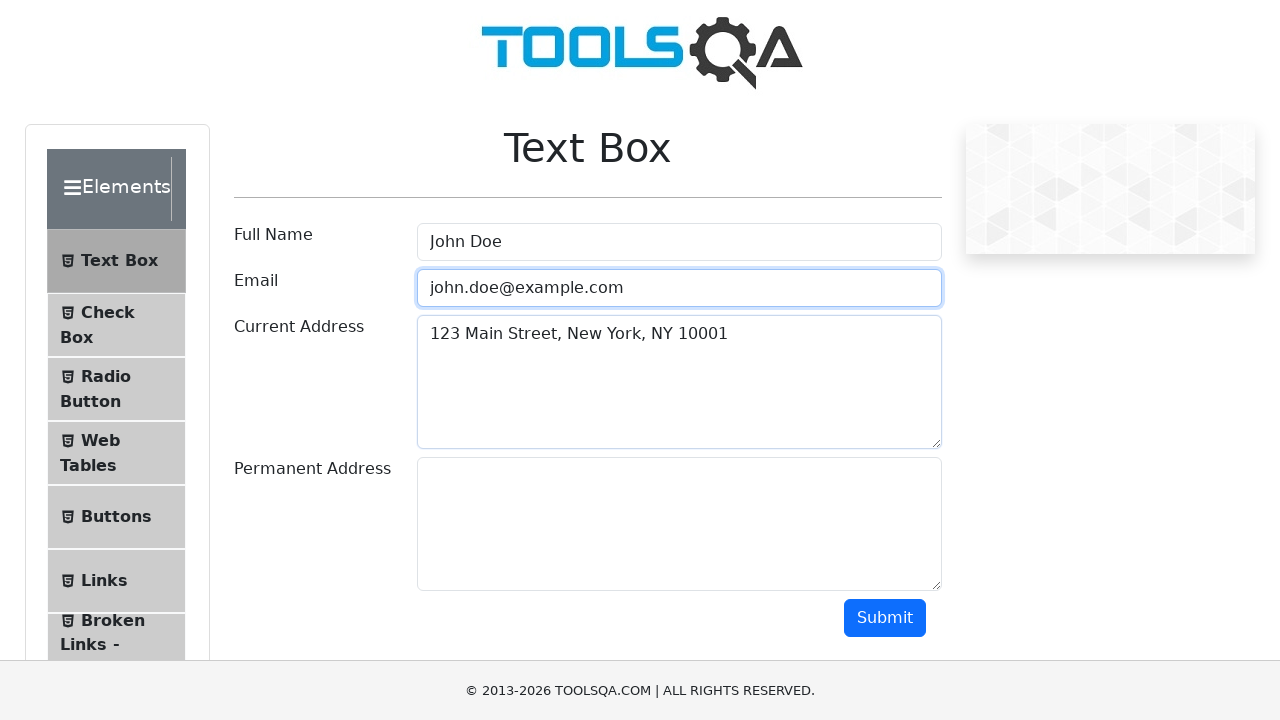

Filled Permanent Address field with '456 Oak Avenue, Los Angeles, CA 90001' on #permanentAddress
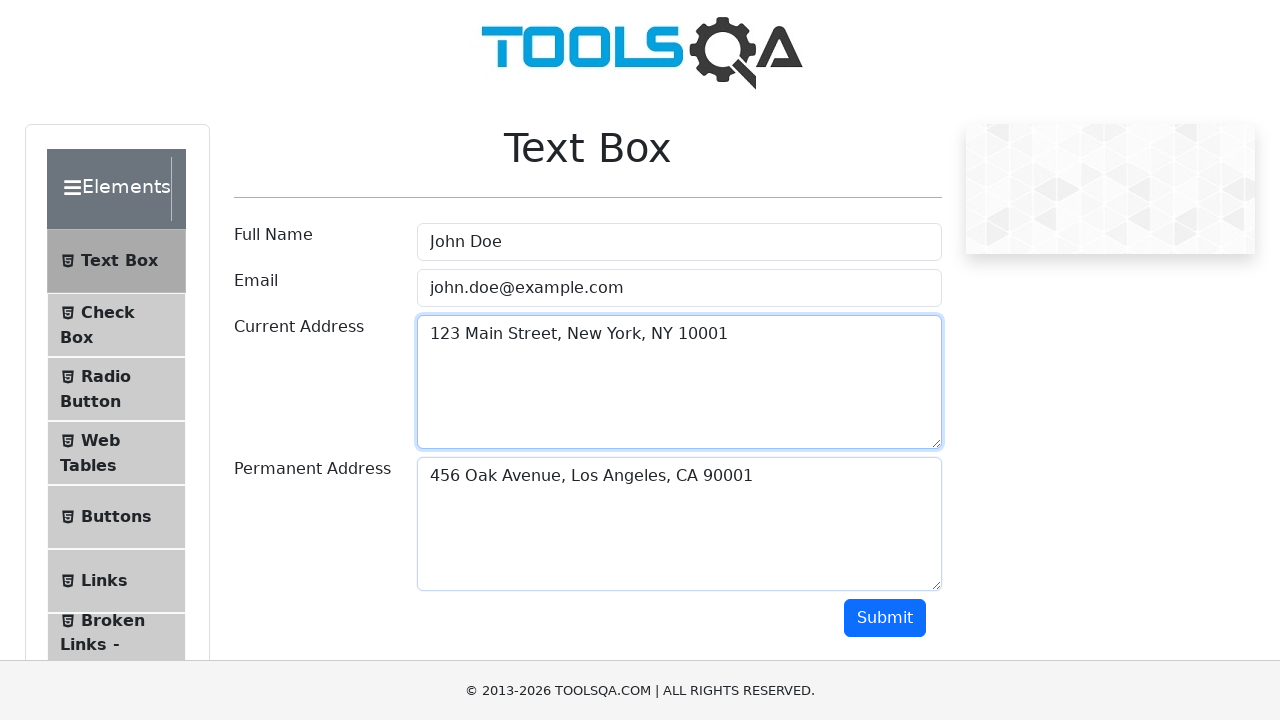

Clicked Submit button to submit the form at (885, 618) on #submit
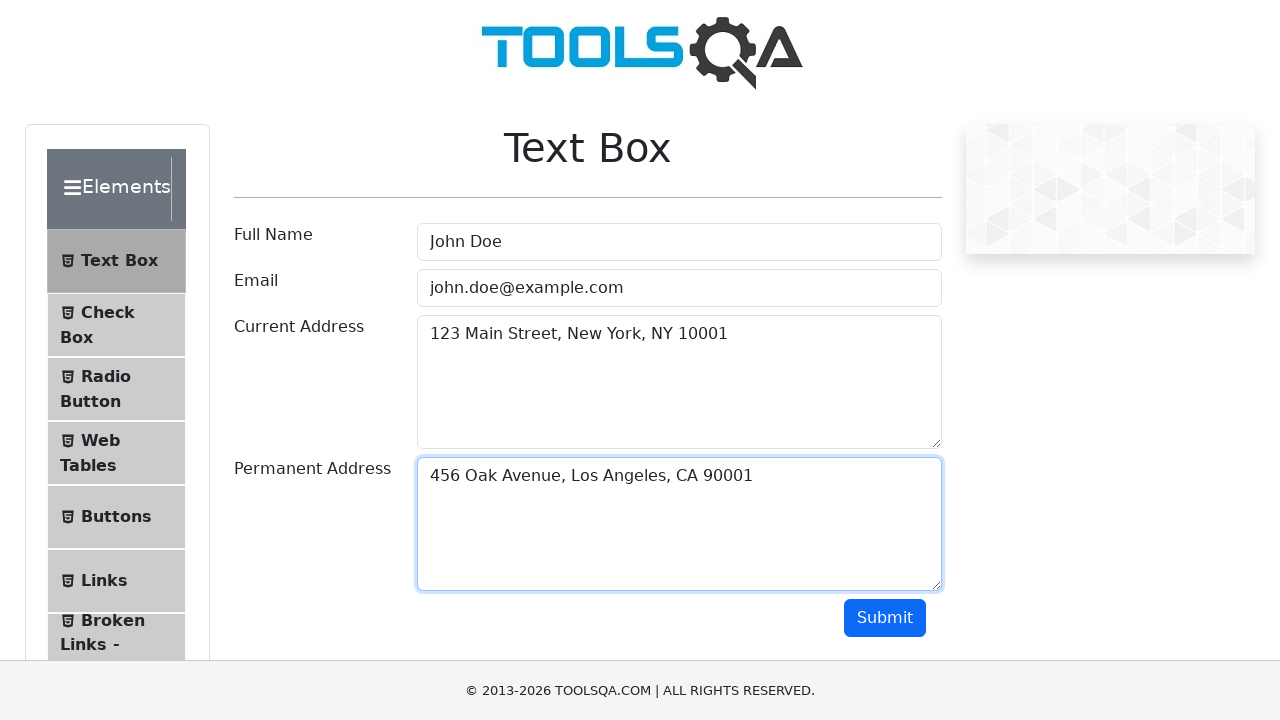

Form output section appeared successfully
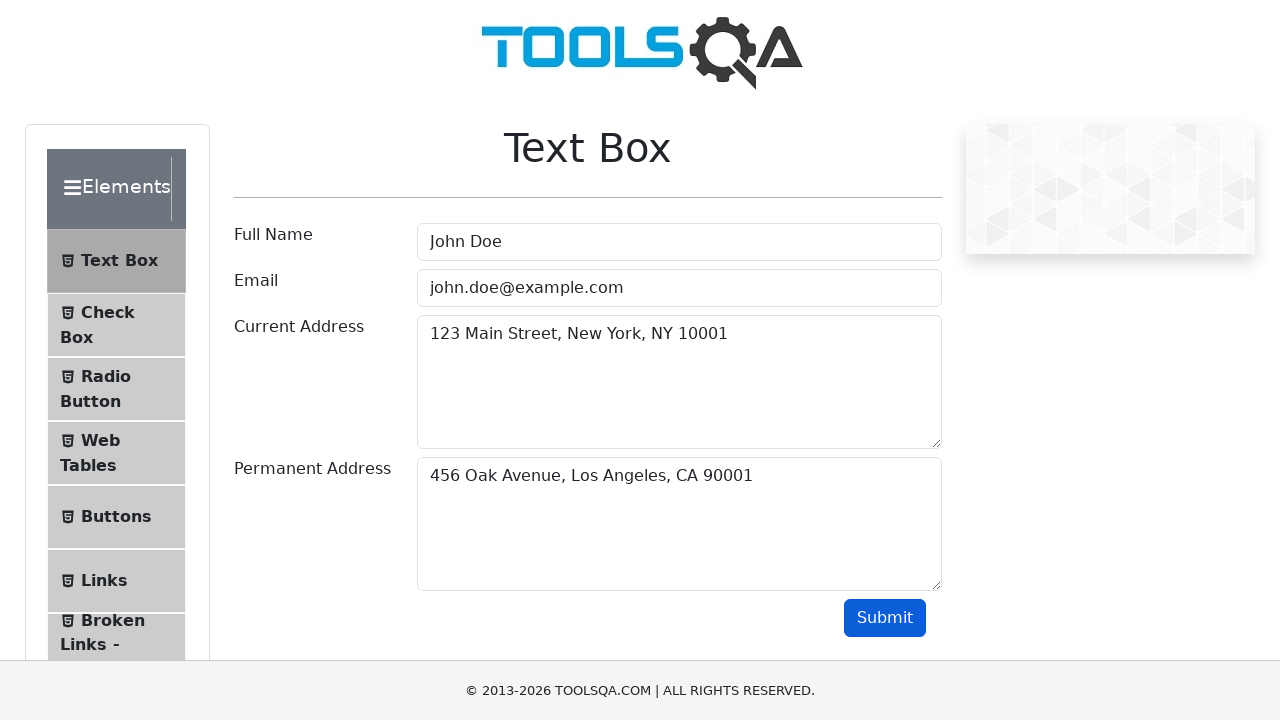

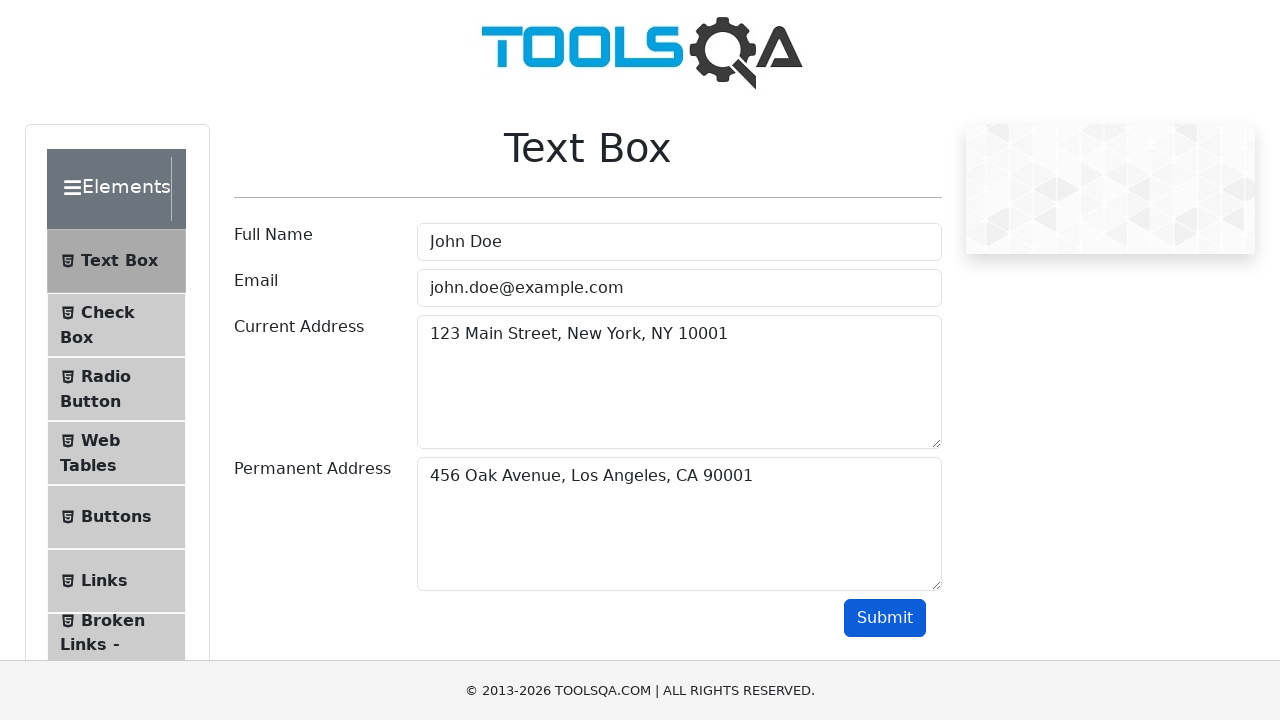